Tests the calculator's subtraction functionality by calculating 9 - 4 and verifying the result equals 5

Starting URL: https://igorsmasc.github.io/calculadora_atividade_selenium/

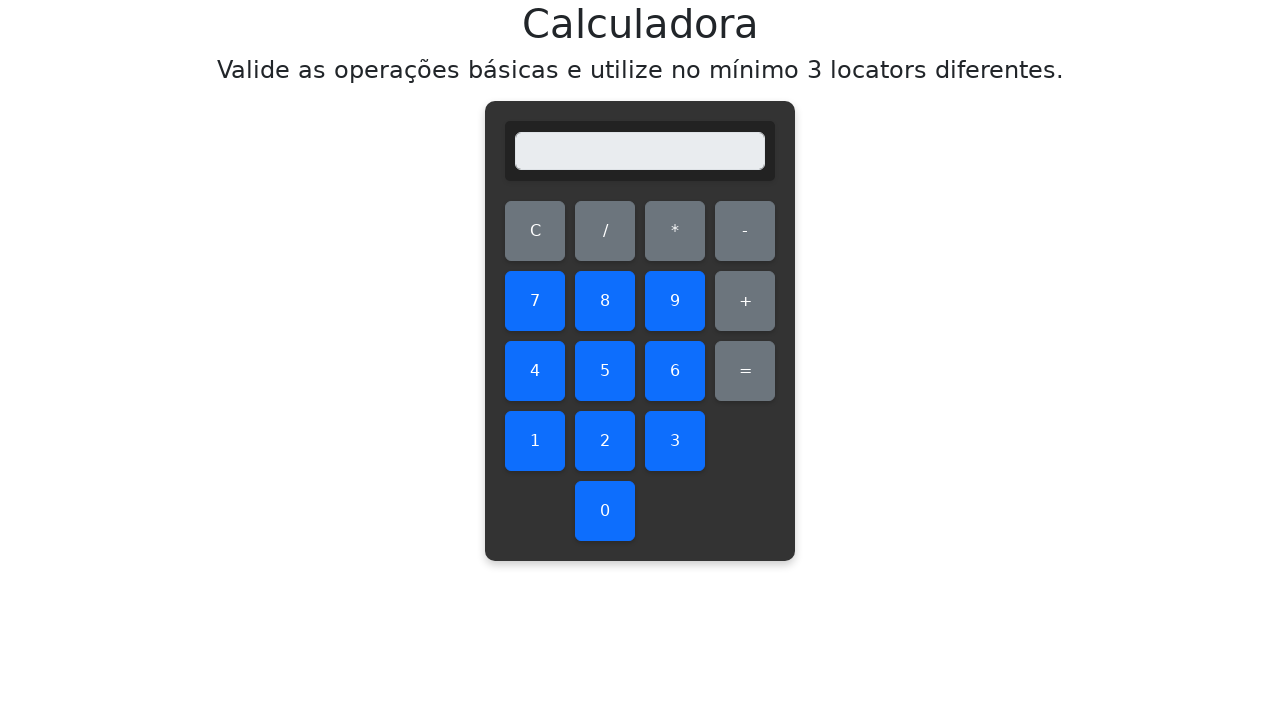

Clicked clear button to reset calculator display at (535, 231) on #clear
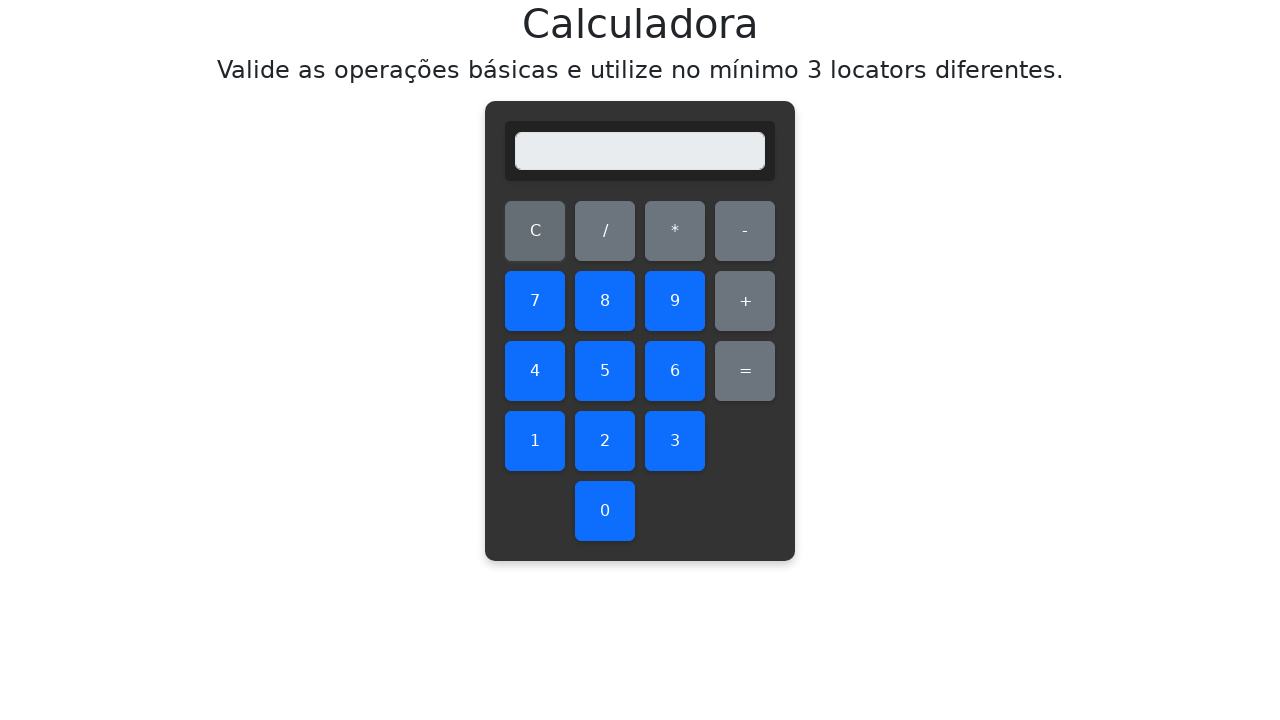

Clicked number 9 at (675, 301) on #nine
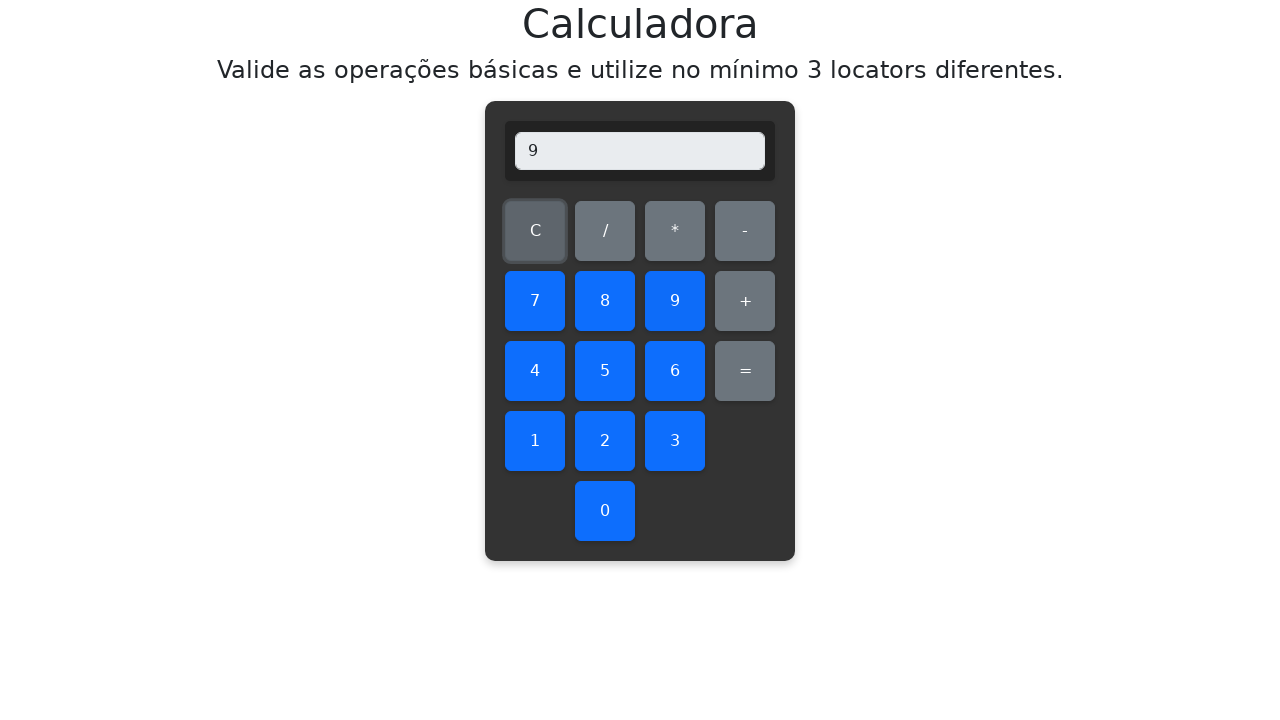

Clicked subtract operator at (745, 231) on #subtract
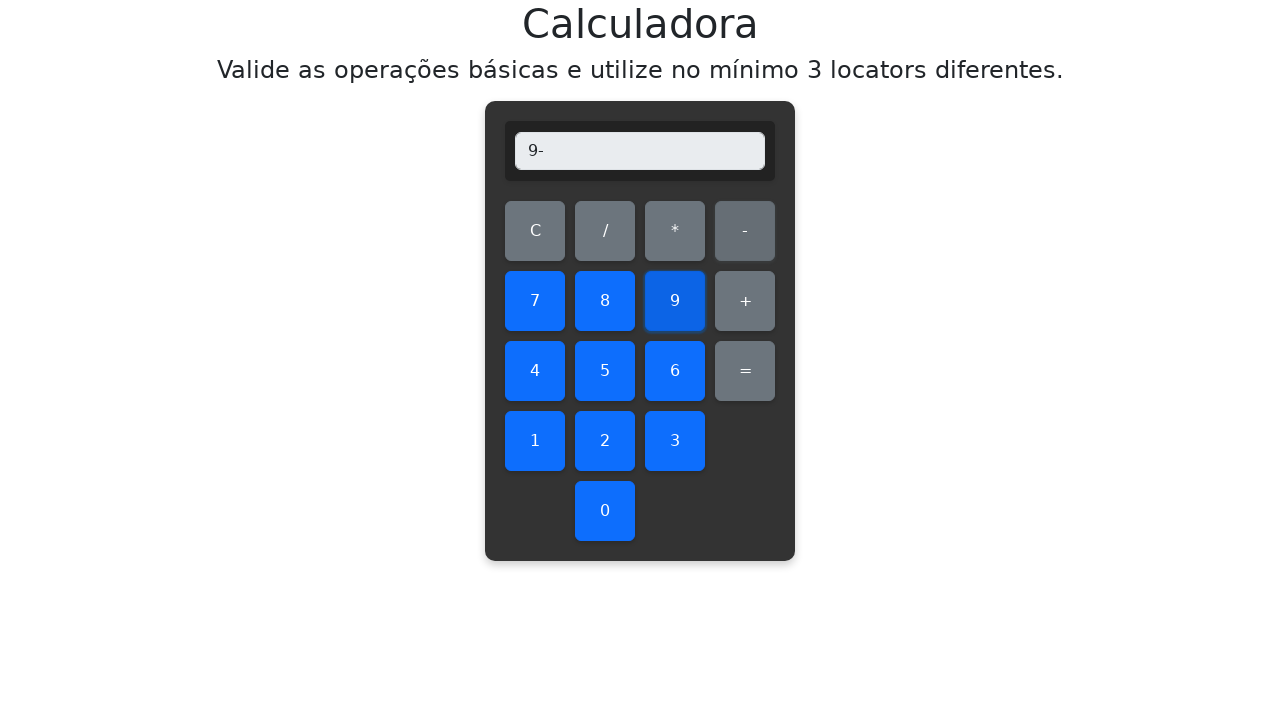

Clicked number 4 at (535, 371) on #four
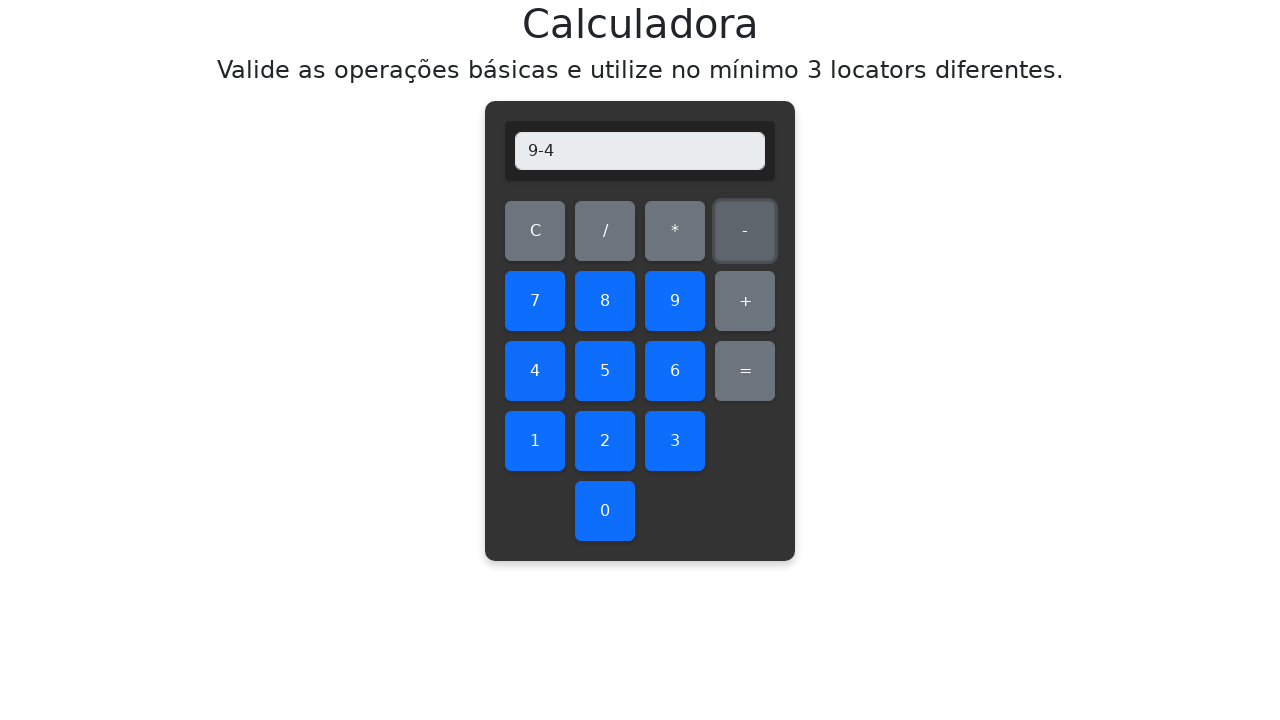

Clicked equals button to calculate 9 - 4 at (745, 371) on #equals
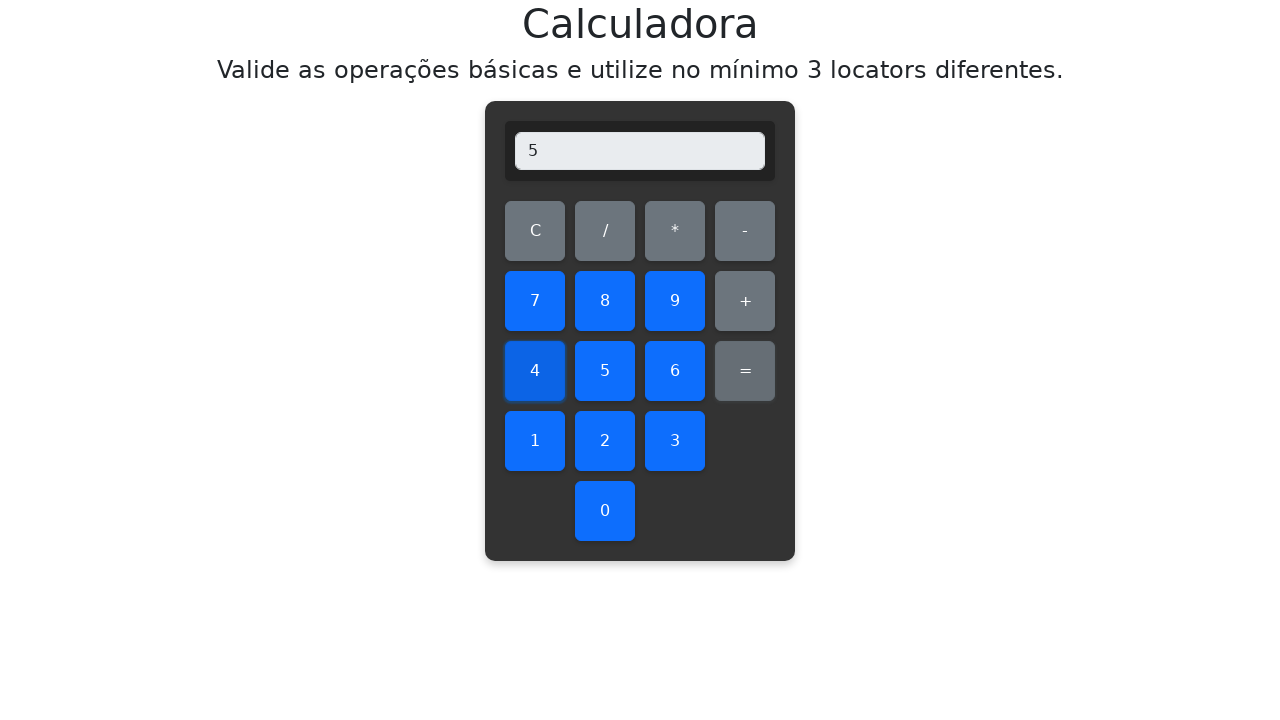

Retrieved display value: 5
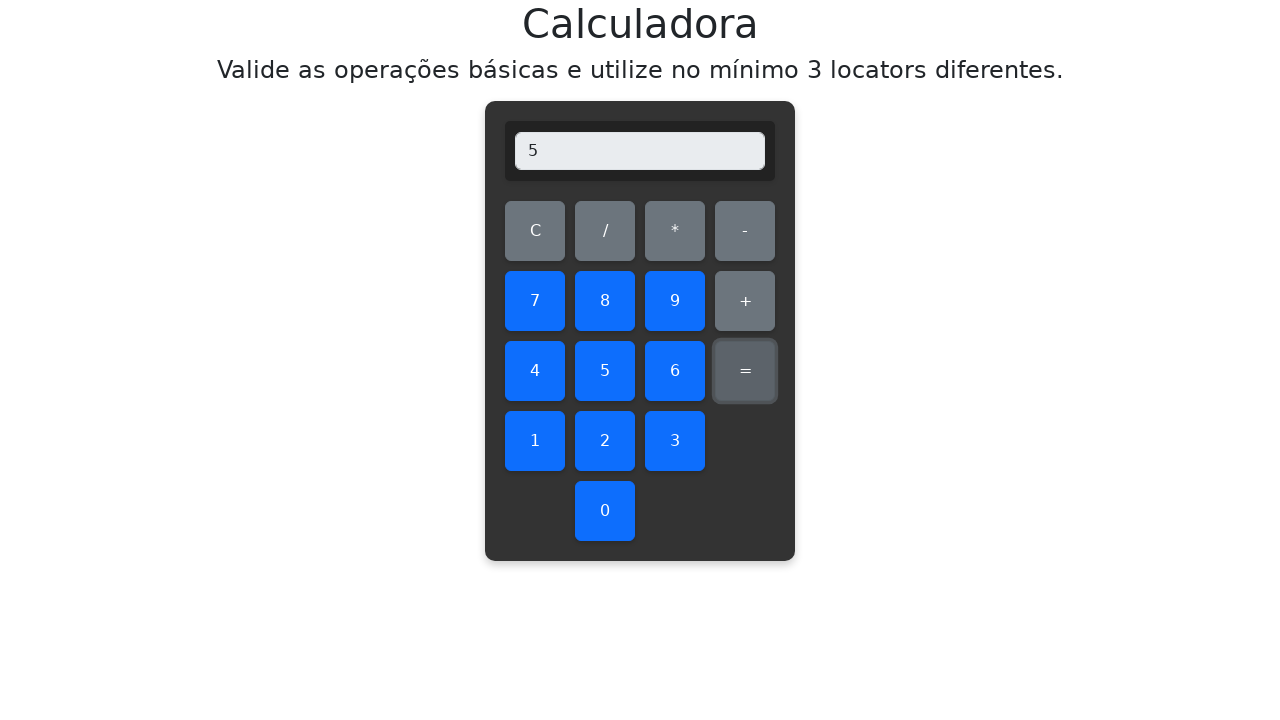

Verified subtraction result equals 5
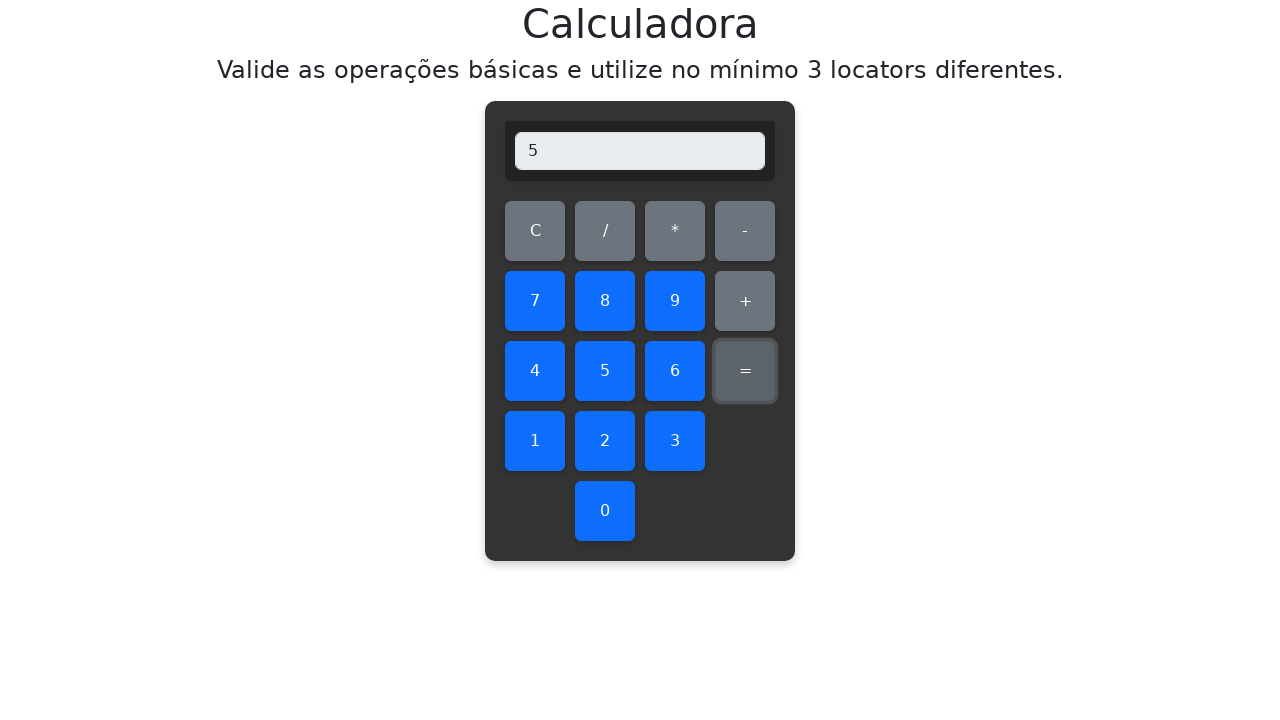

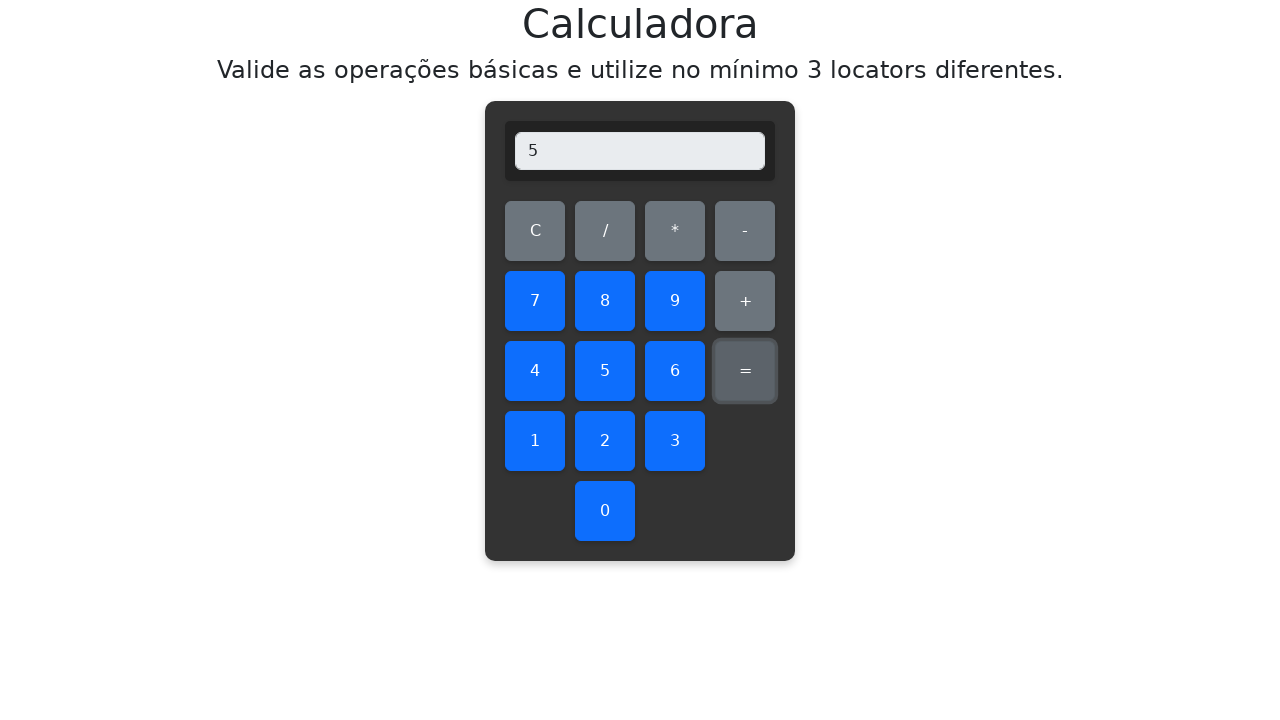